Tests that todo data persists after page reload

Starting URL: https://demo.playwright.dev/todomvc

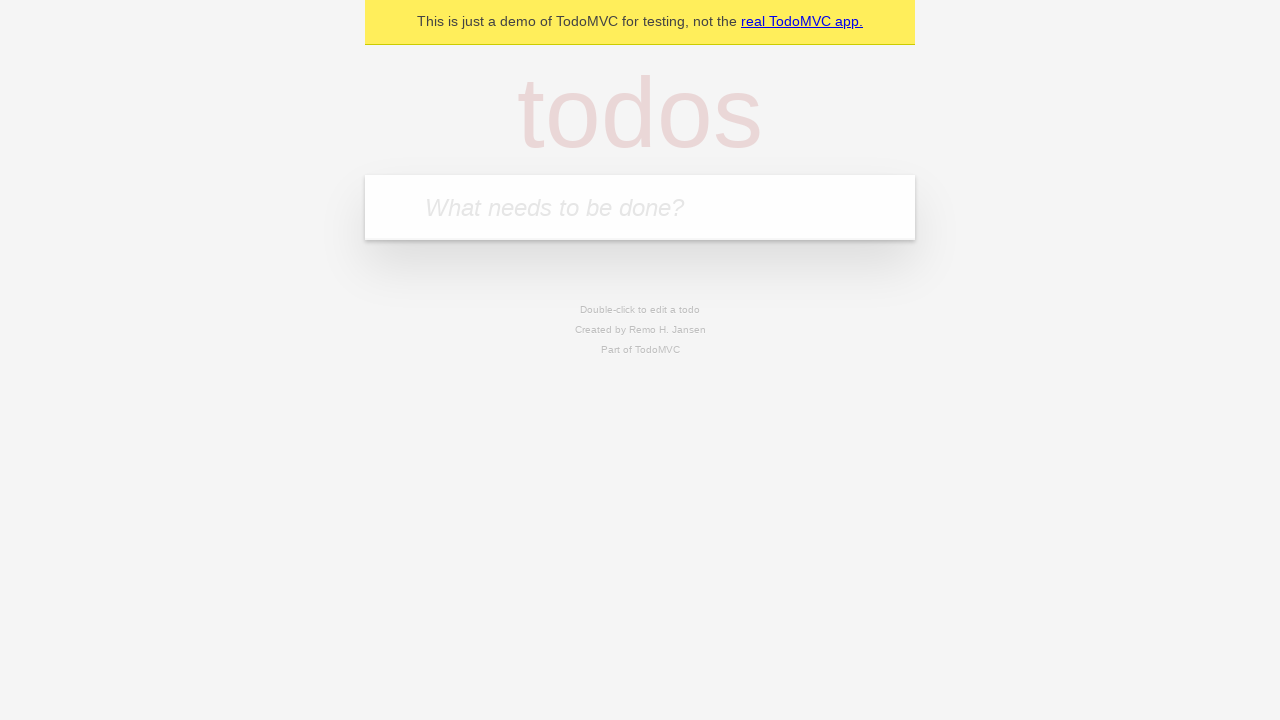

Filled todo input with 'buy some cheese' on internal:attr=[placeholder="What needs to be done?"i]
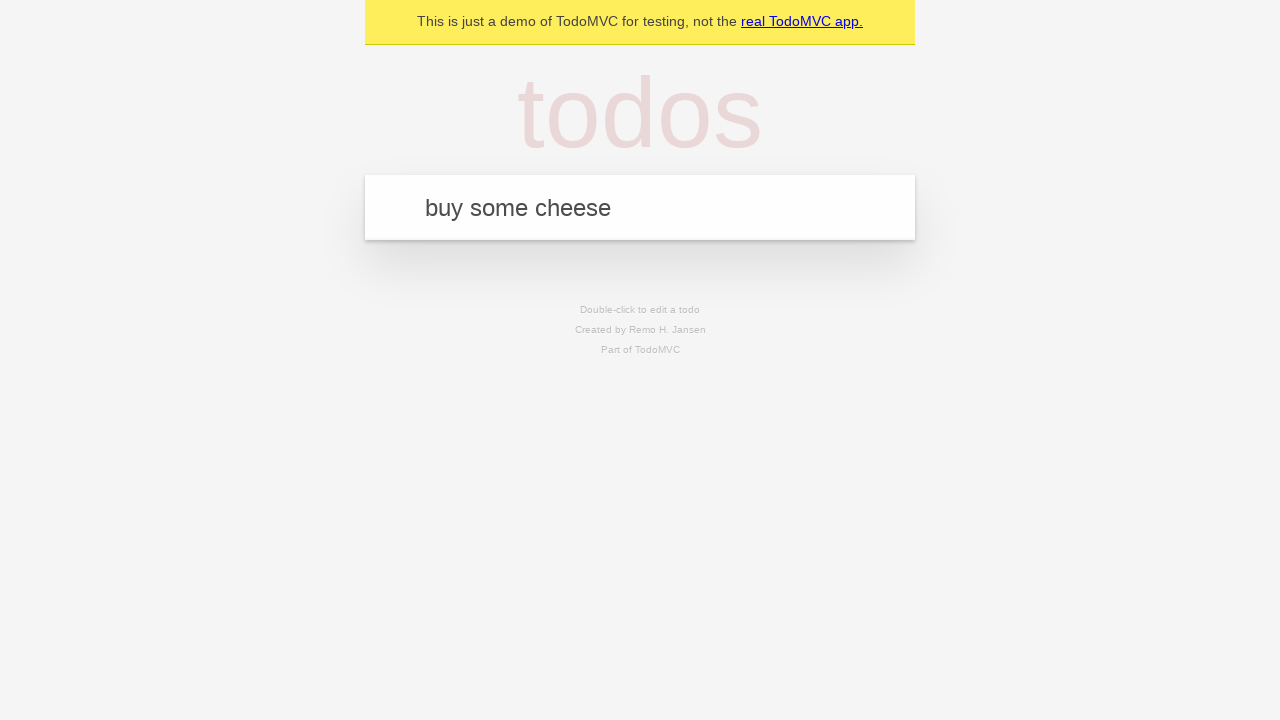

Pressed Enter to create first todo on internal:attr=[placeholder="What needs to be done?"i]
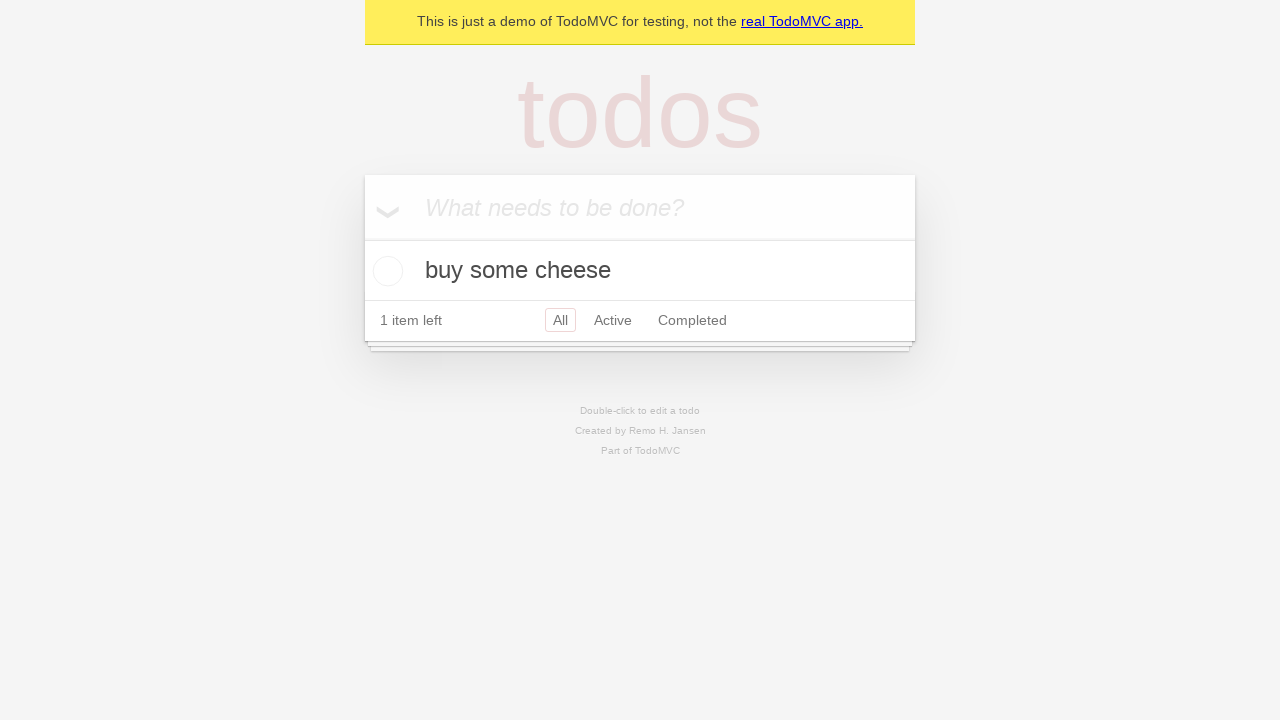

Filled todo input with 'feed the cat' on internal:attr=[placeholder="What needs to be done?"i]
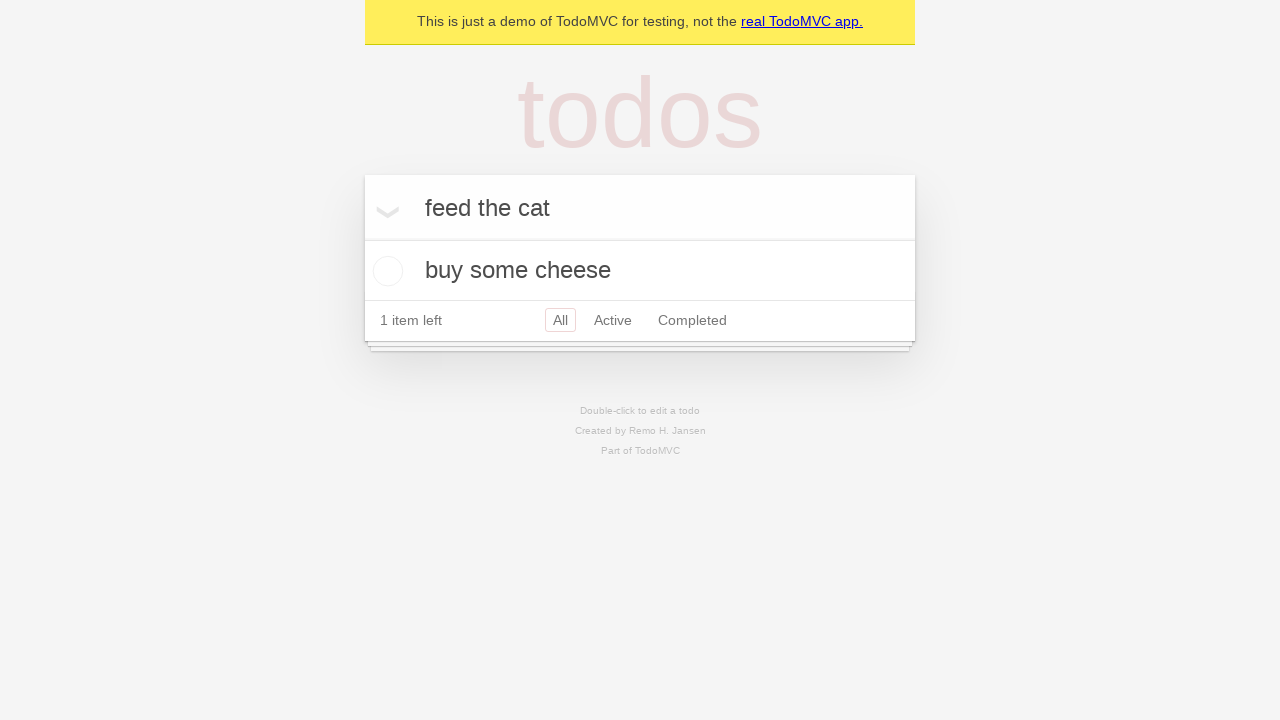

Pressed Enter to create second todo on internal:attr=[placeholder="What needs to be done?"i]
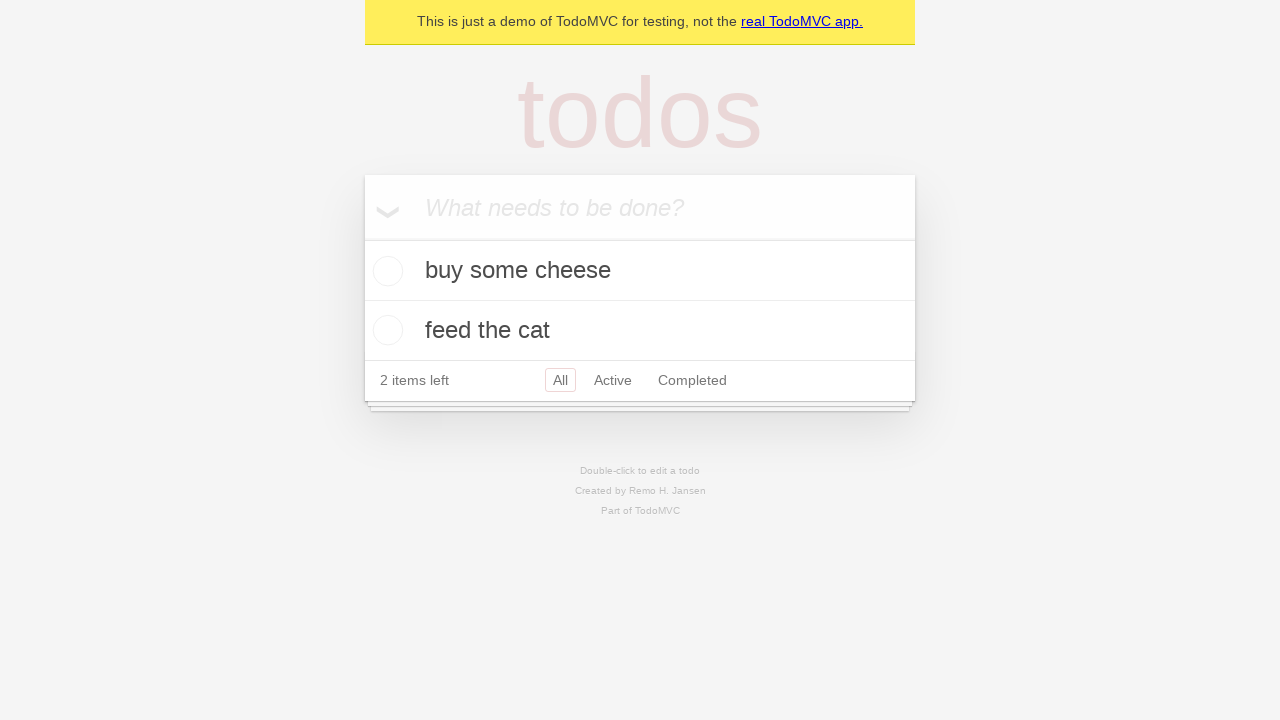

Checked first todo item at (385, 271) on [data-testid='todo-item'] >> nth=0 >> internal:role=checkbox
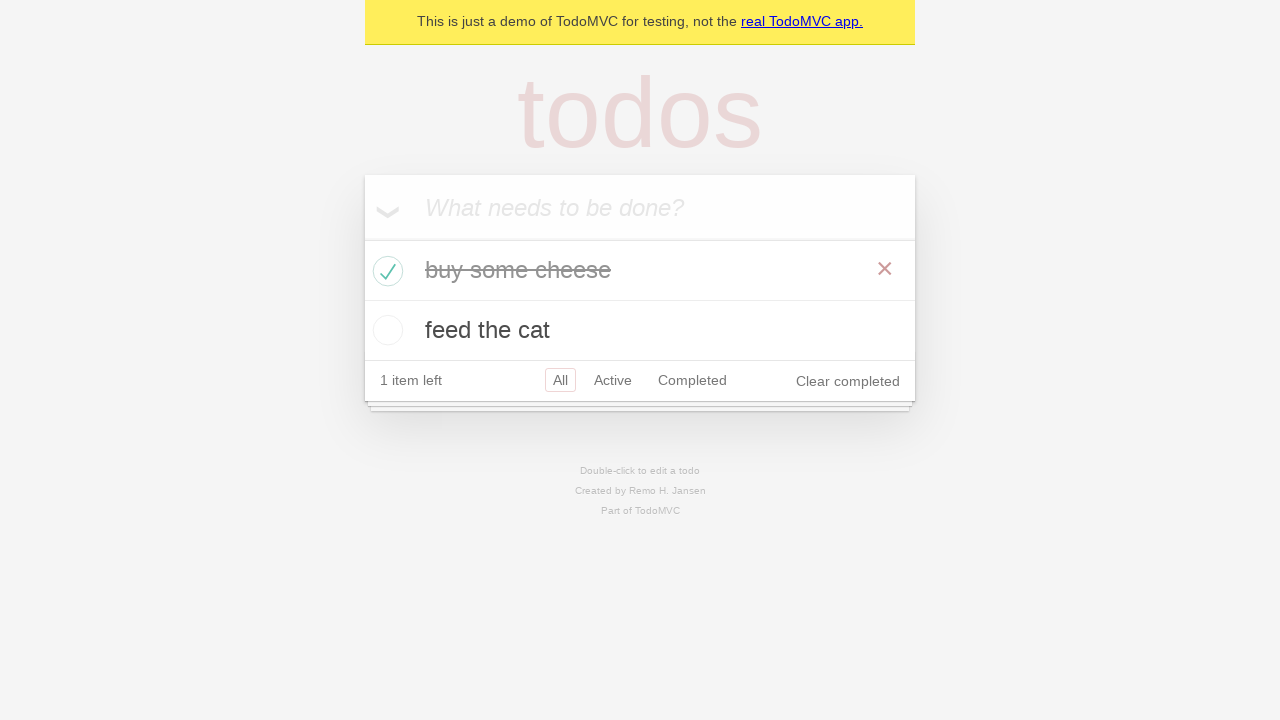

Reloaded the page
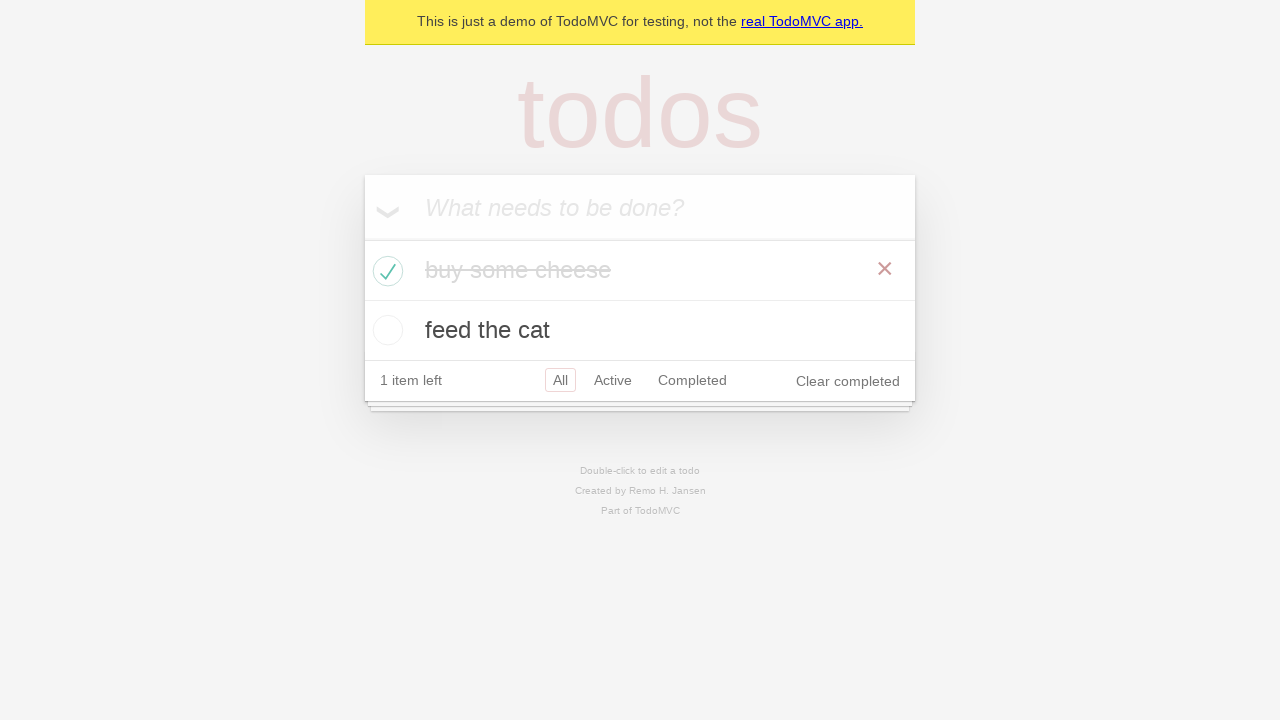

Verified todos persisted after page reload
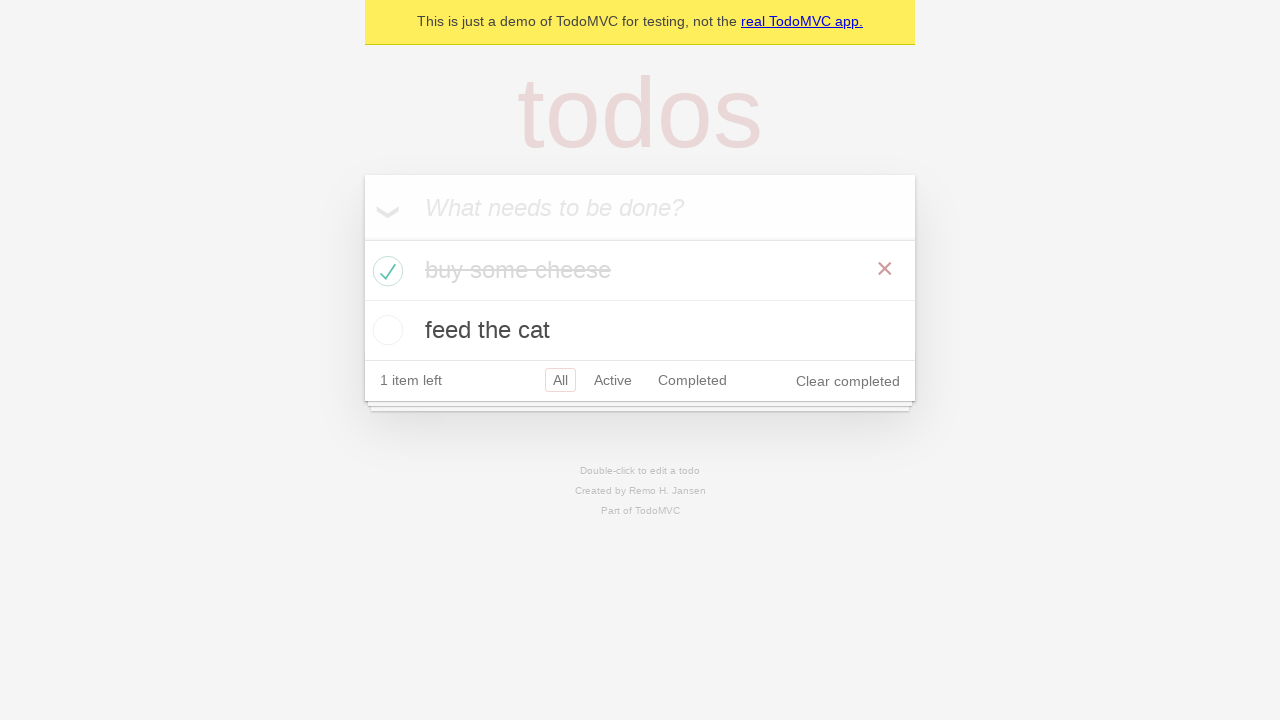

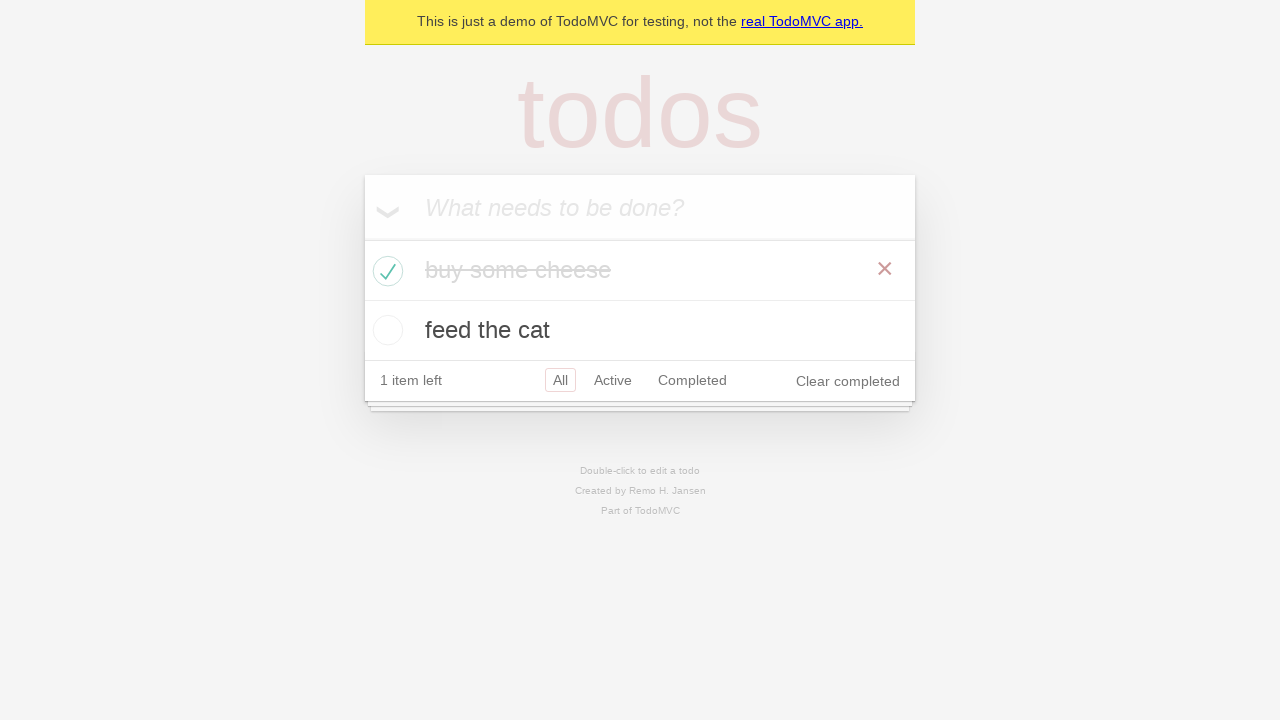